Tests navigation through frames pages and switching between nested frames on The Internet test site

Starting URL: https://the-internet.herokuapp.com/

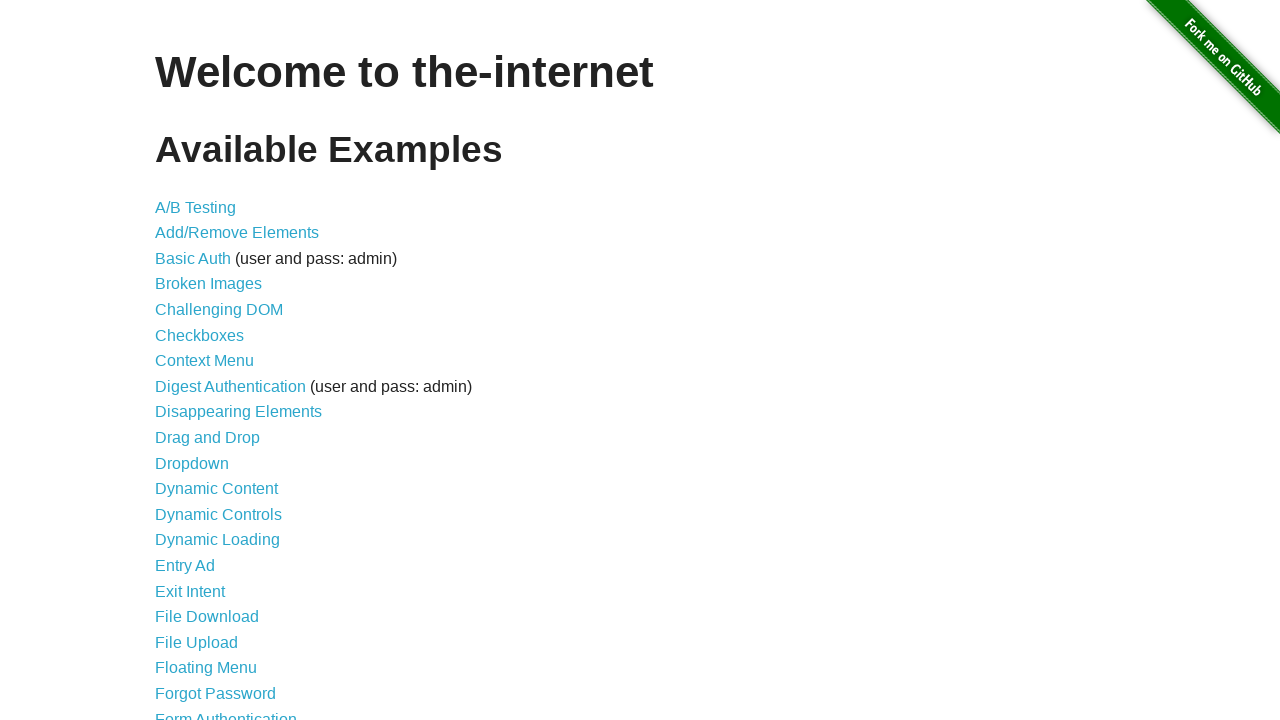

Reloaded the page
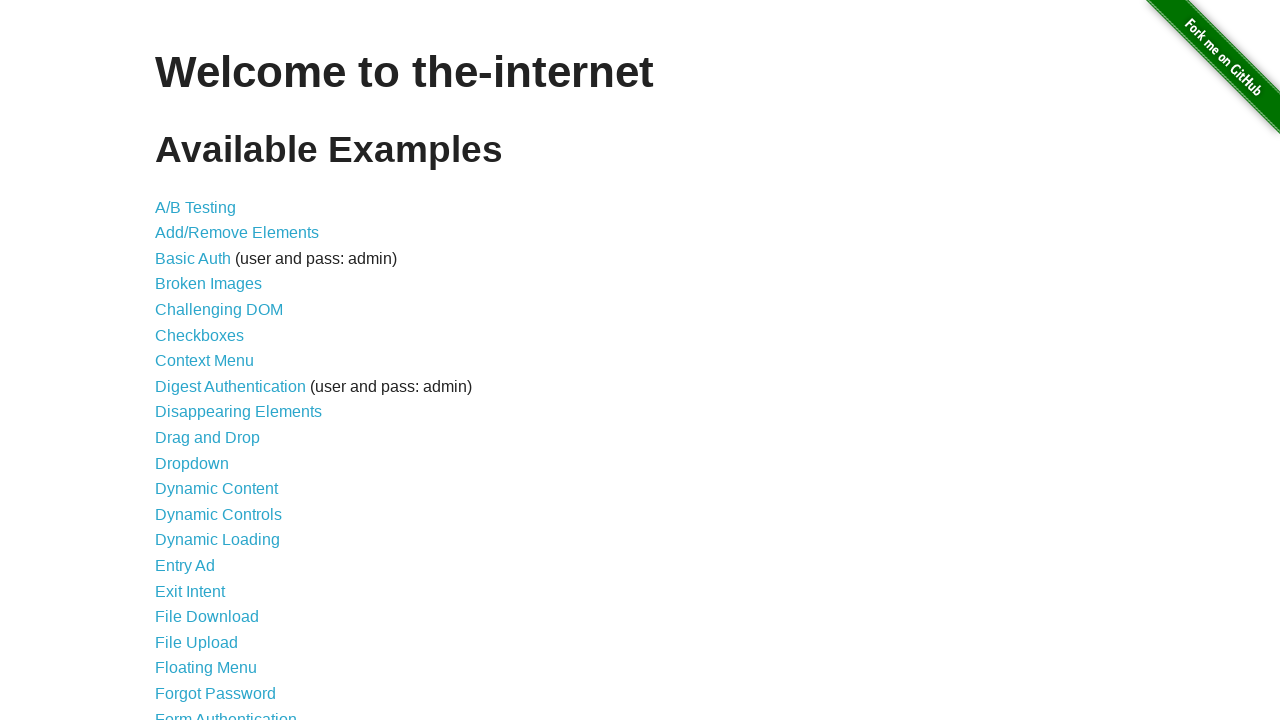

Clicked on Frames link at (182, 361) on text='Frames'
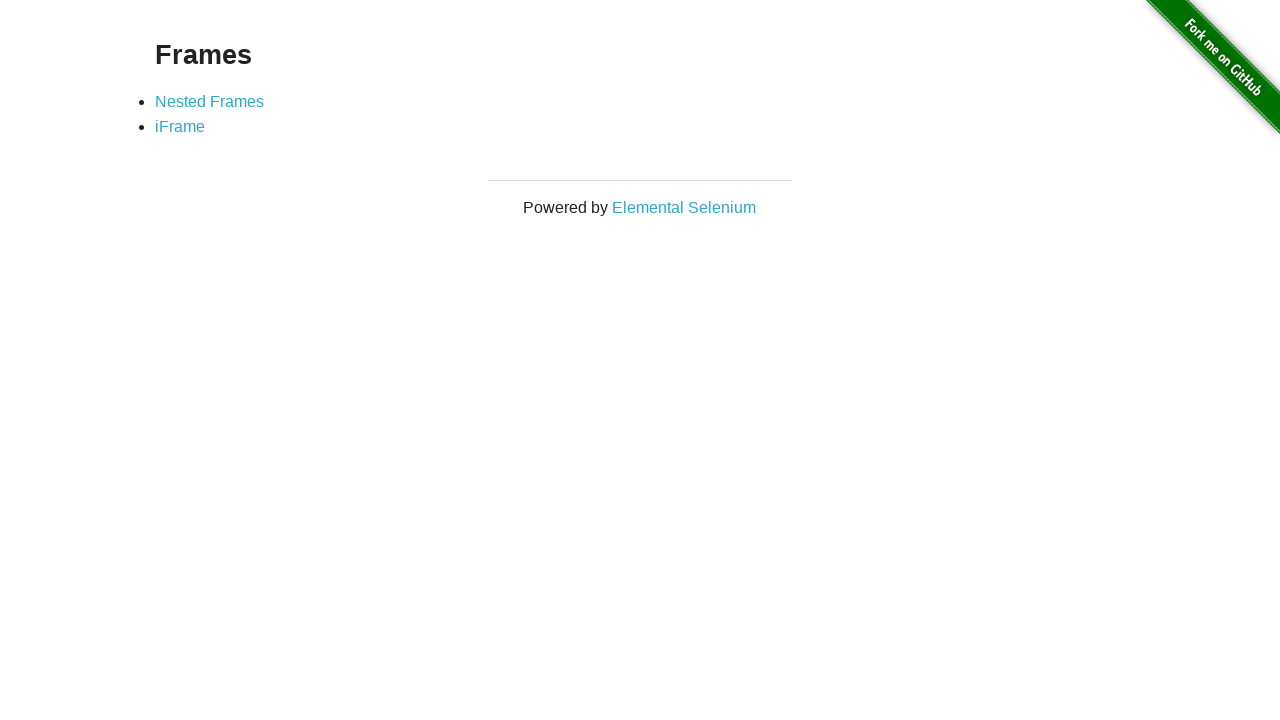

Clicked on Nested Frames link at (210, 101) on text='Nested Frames'
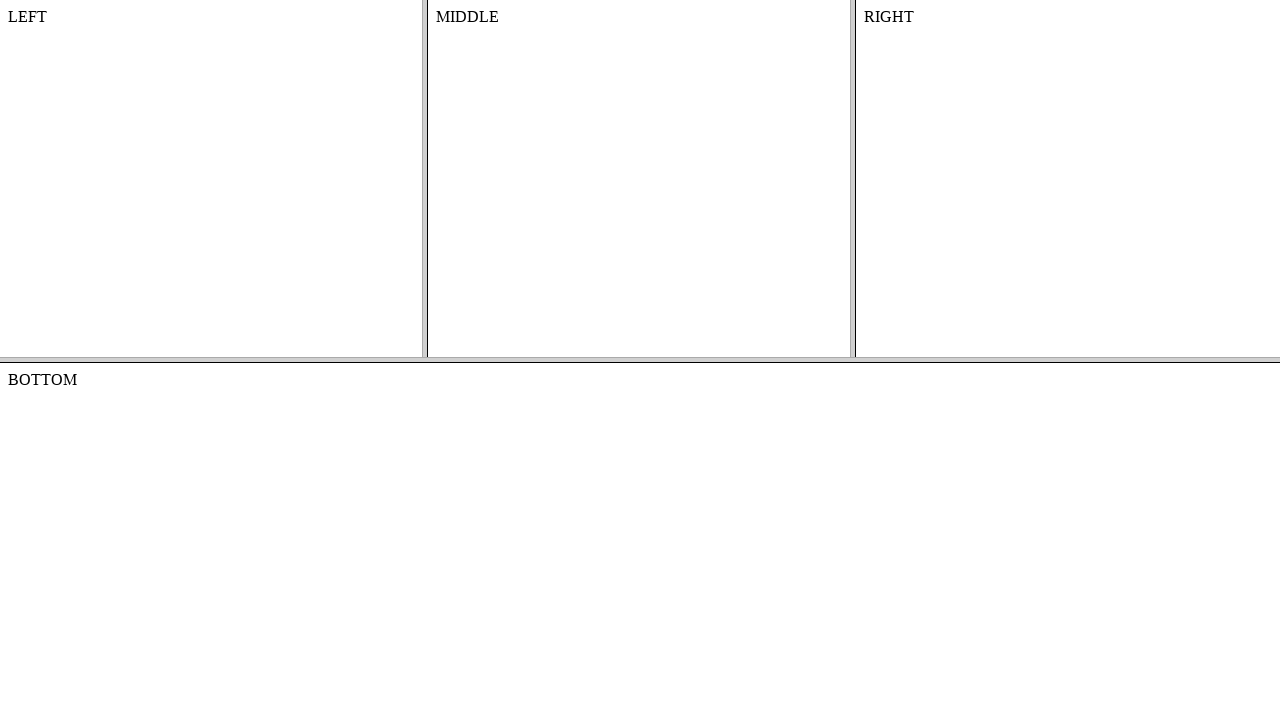

Switched to bottom nested frame
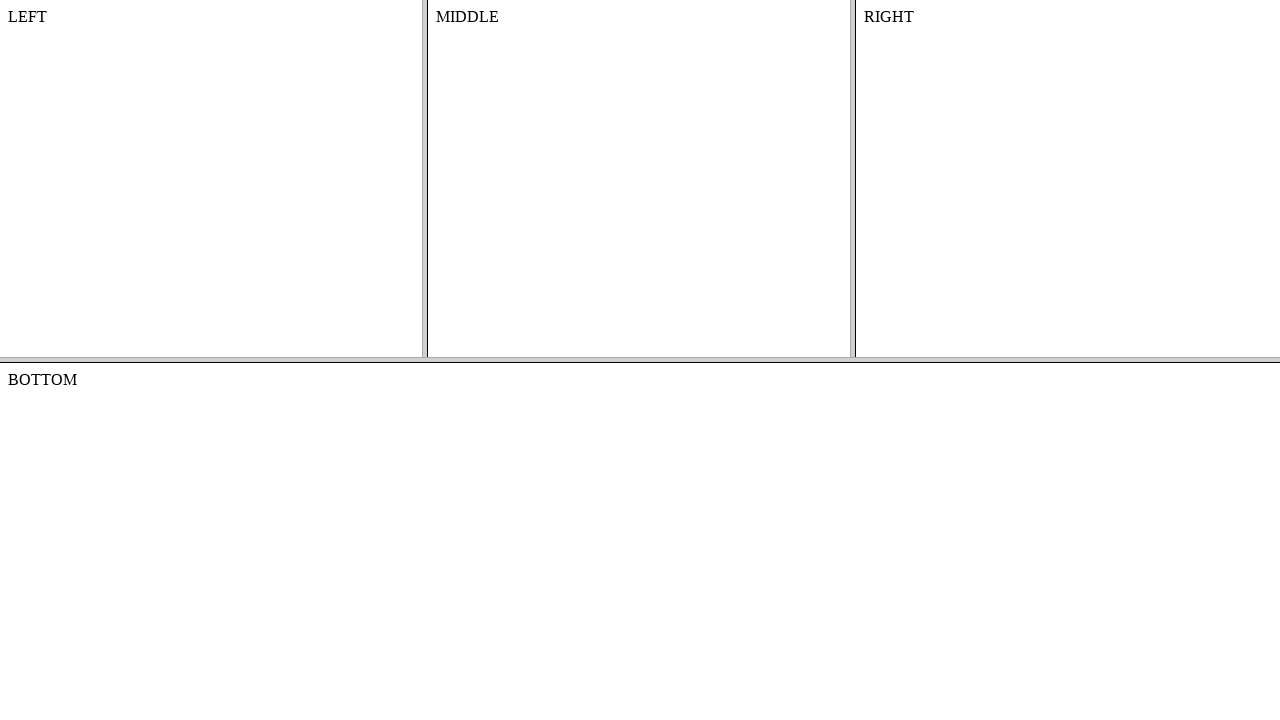

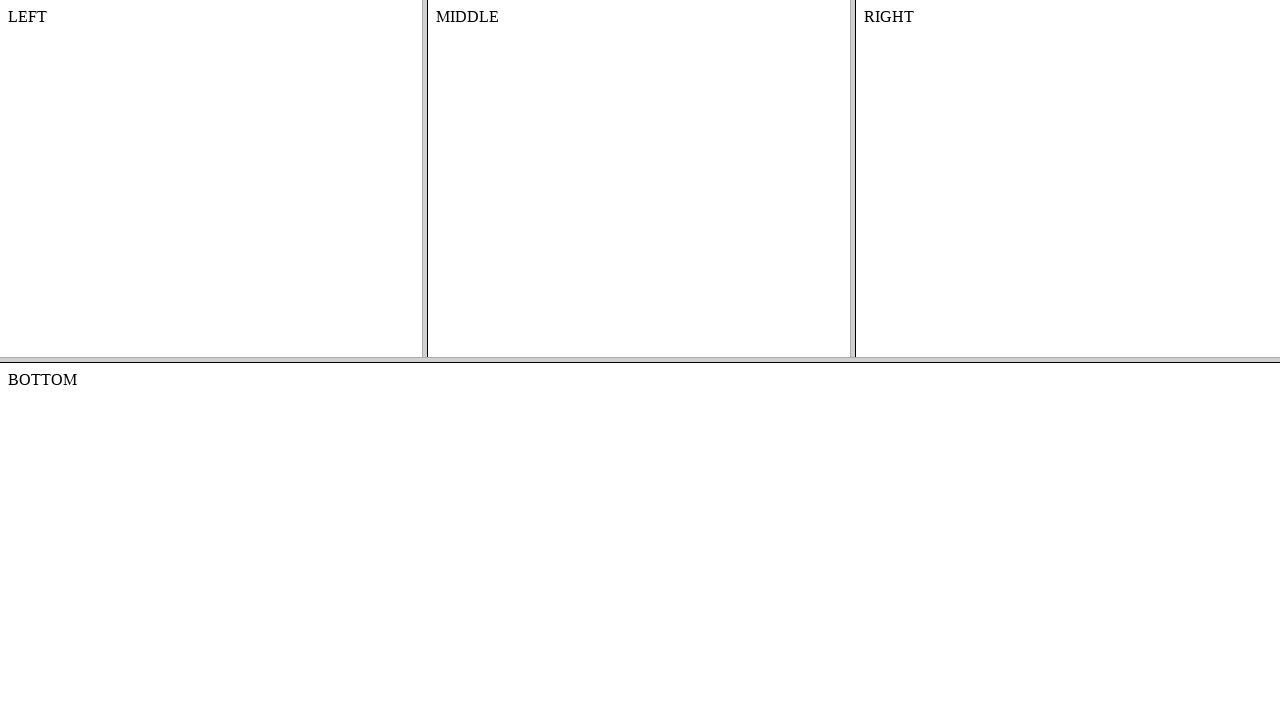